Navigates to the Shifting Content section, clicks on Example 1: Menu Element, and verifies menu items are present on the page

Starting URL: https://the-internet.herokuapp.com/

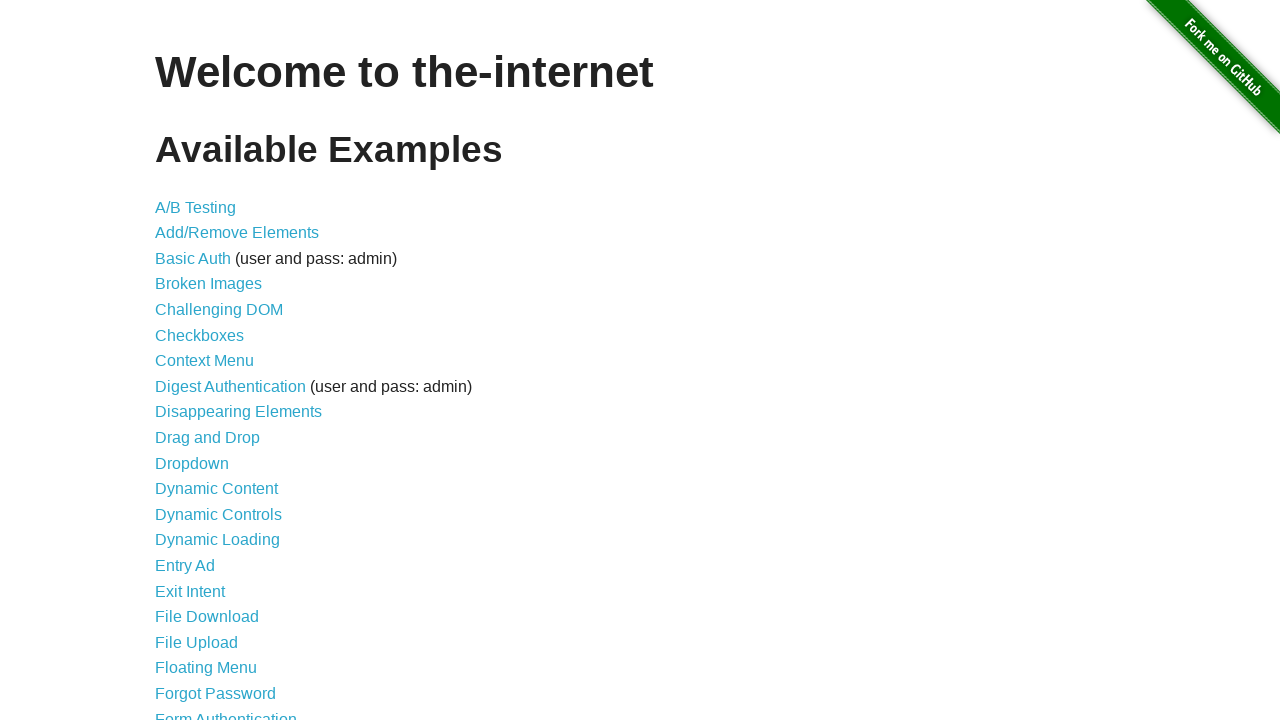

Clicked on Shifting Content link at (212, 523) on a:text('Shifting Content')
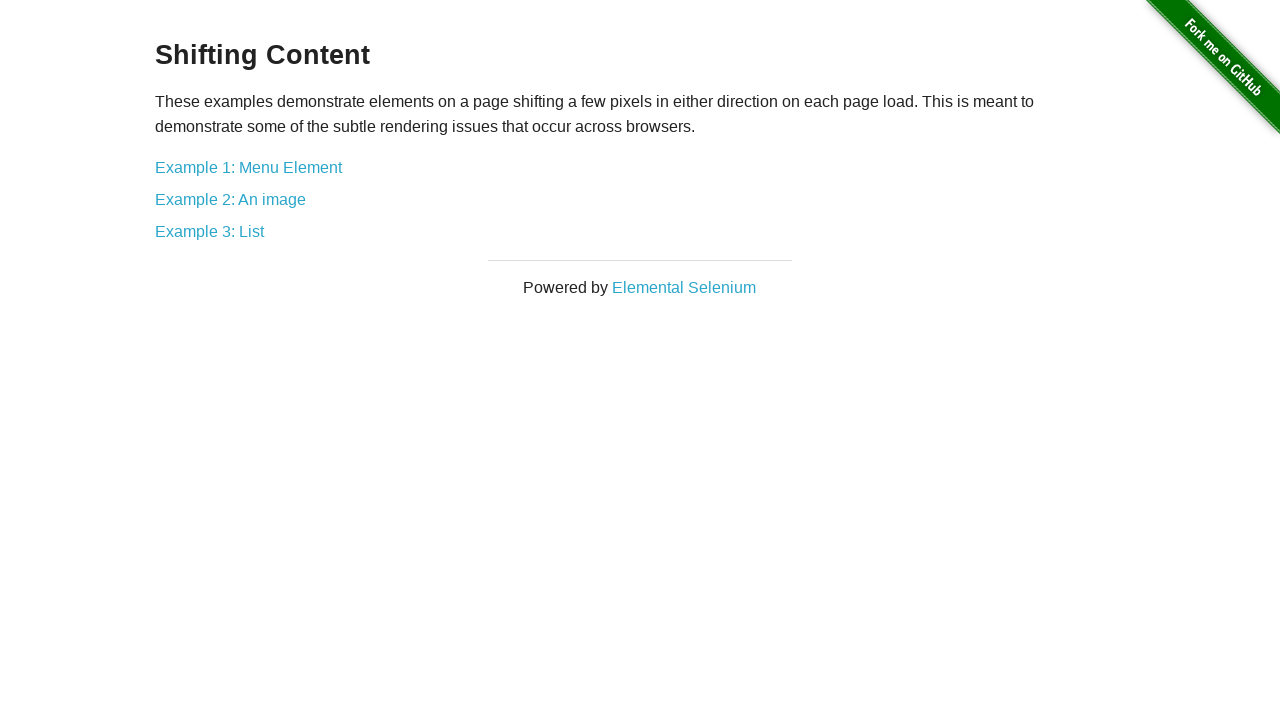

Clicked on Example 1: Menu Element link at (248, 167) on a:text('Example 1: Menu Element')
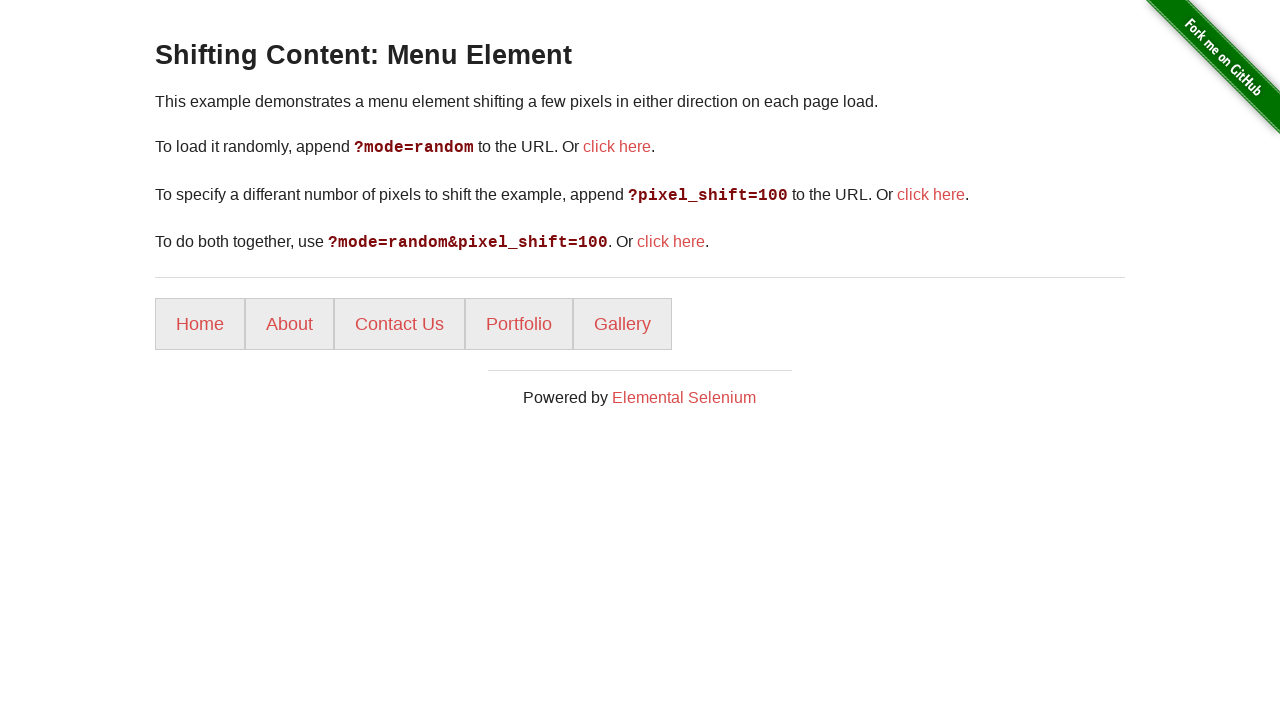

Menu items loaded and verified on the page
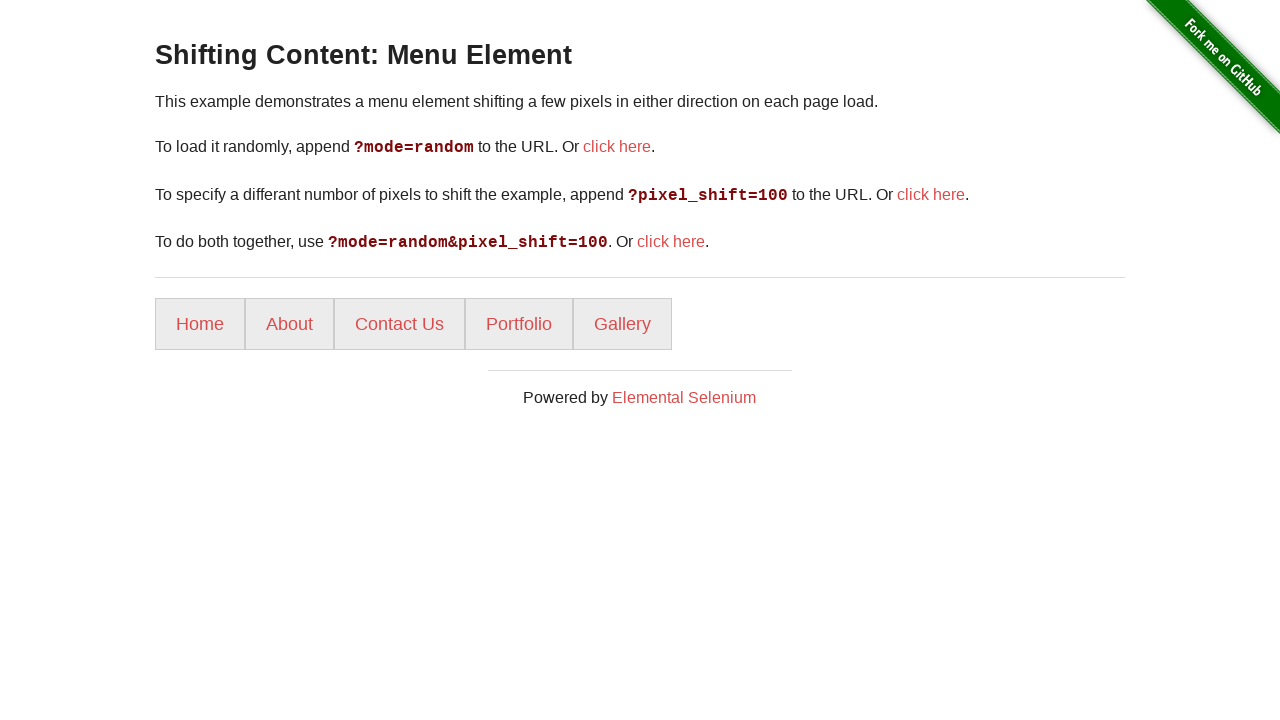

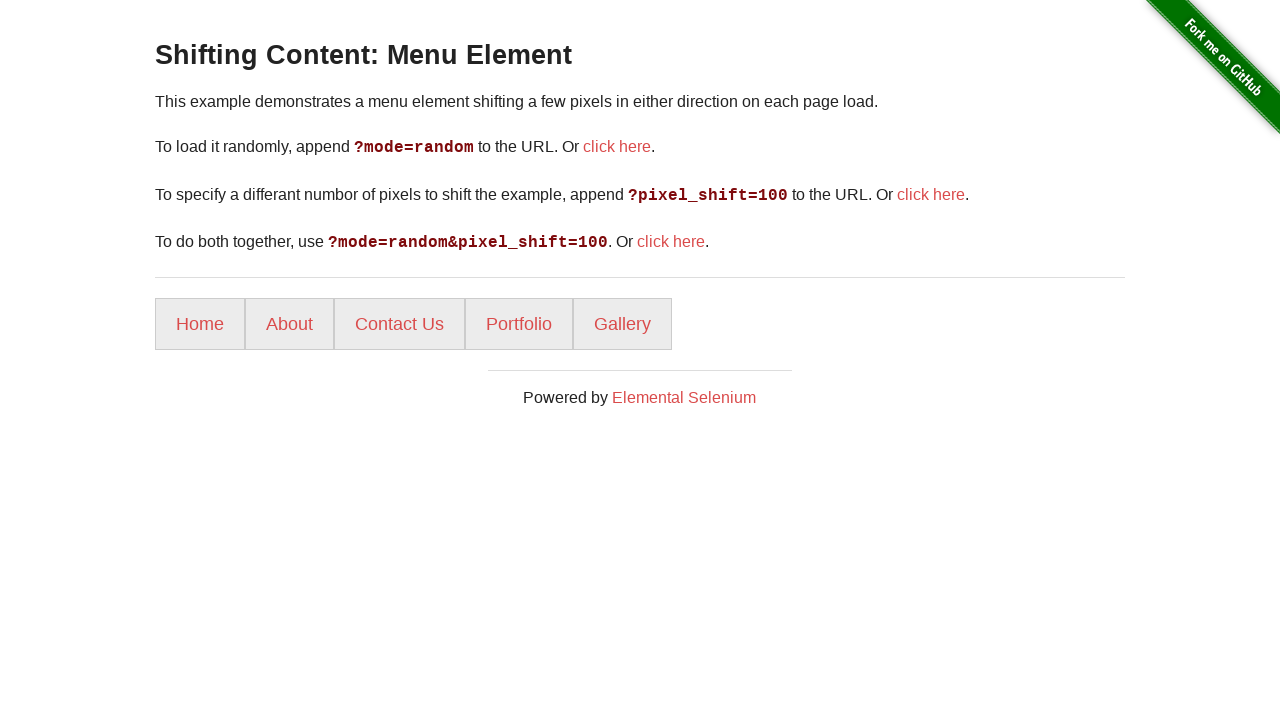